Navigates to Omayo blog and enters text into a textarea field to demonstrate implicit wait functionality

Starting URL: https://omayo.blogspot.com/

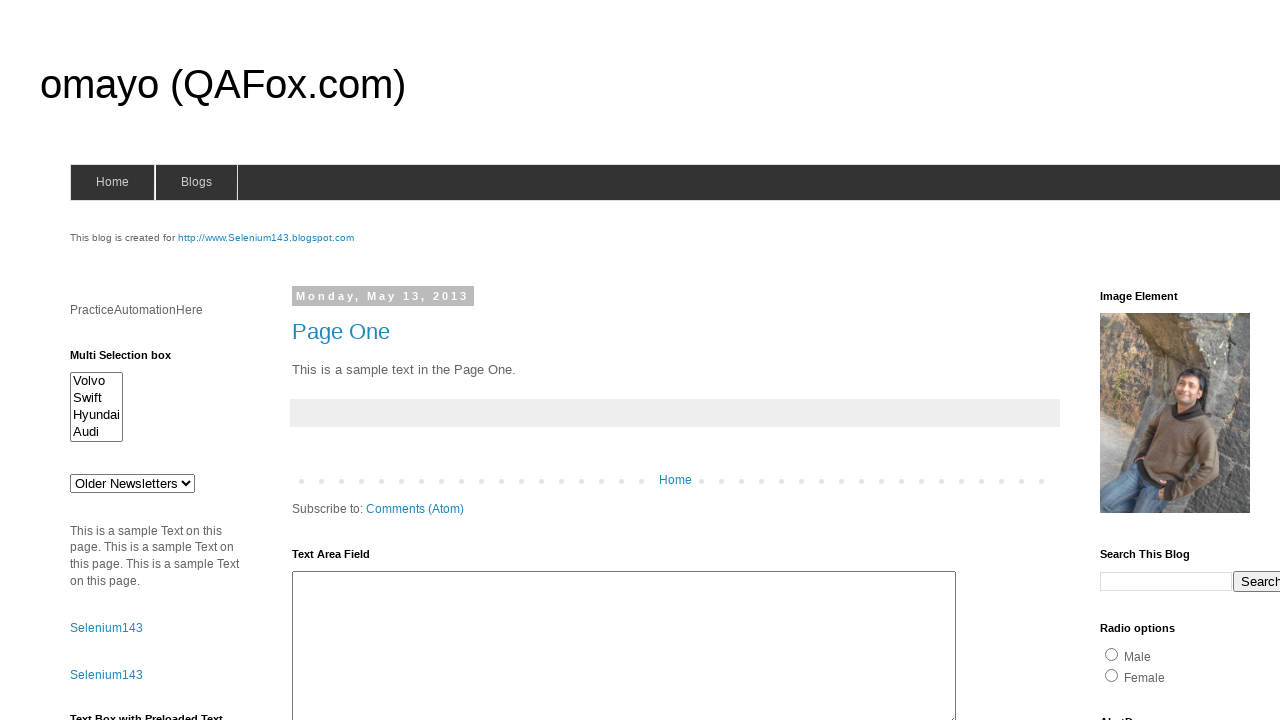

Filled textarea field with 'Implicit Wait Demo' text on textarea#ta1
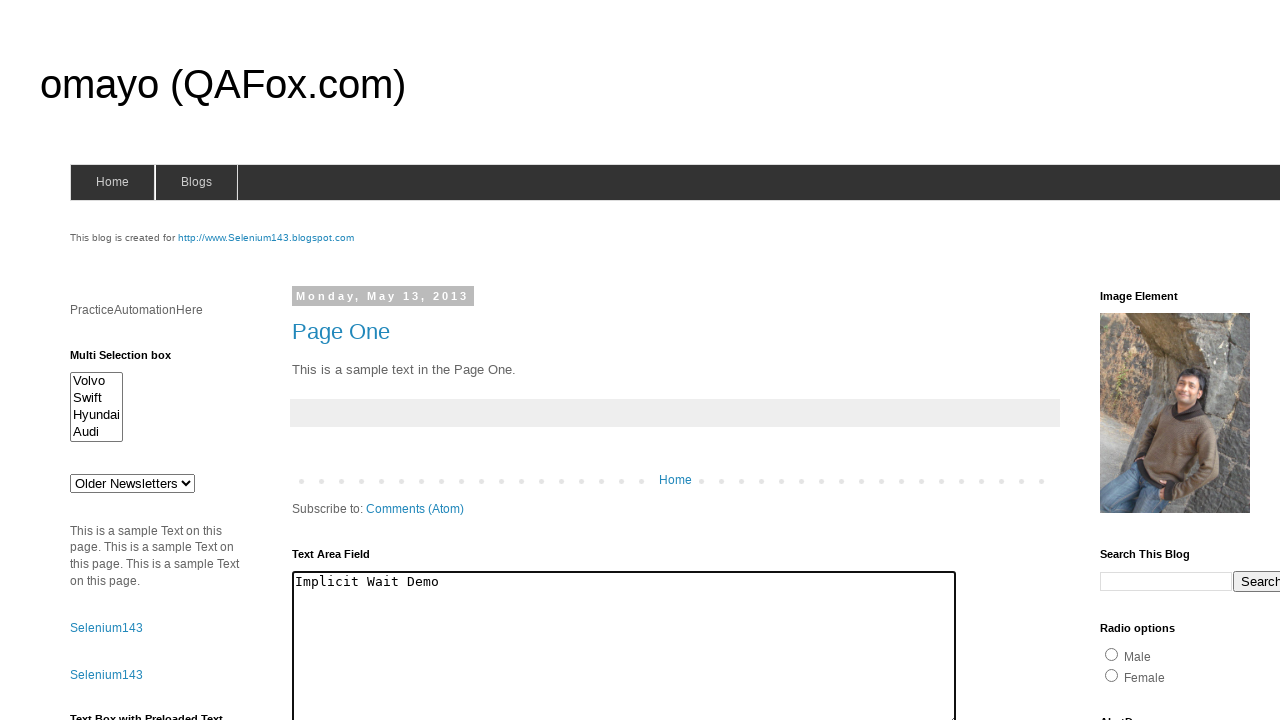

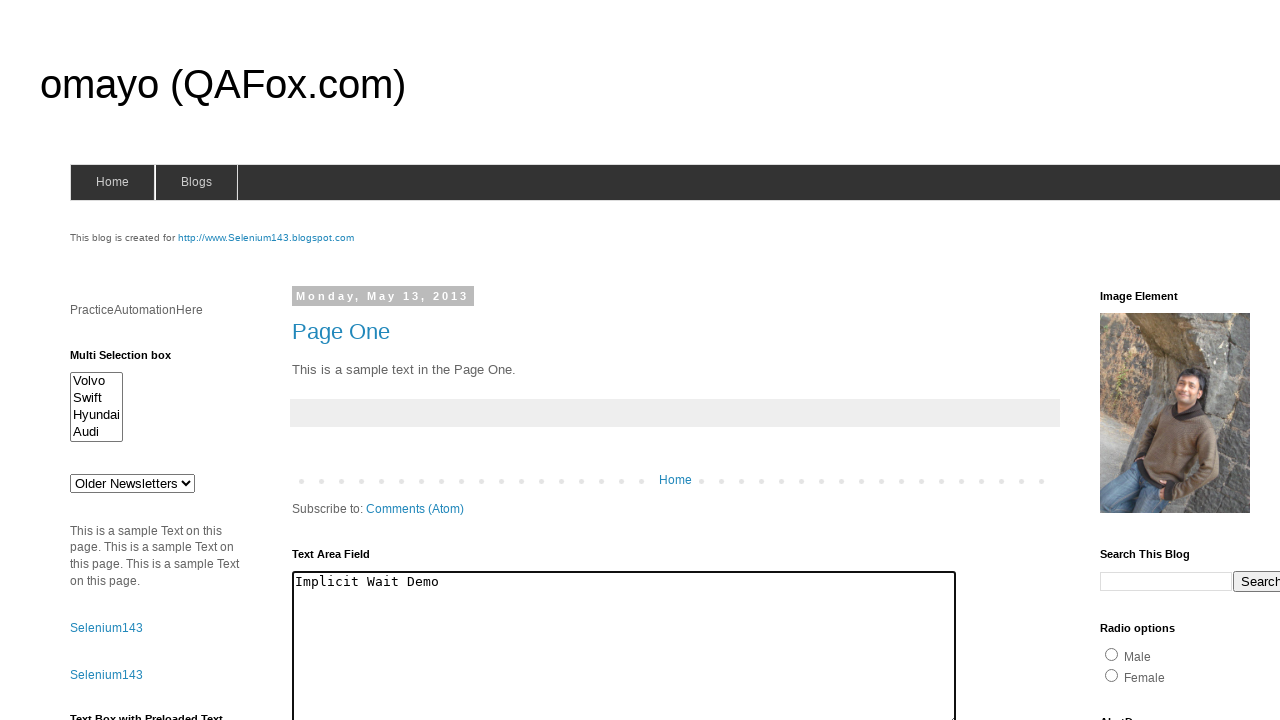